Navigates to an HTML forms page demonstrating radio buttons and waits for the page to load

Starting URL: http://echoecho.com/htmlforms10.htm

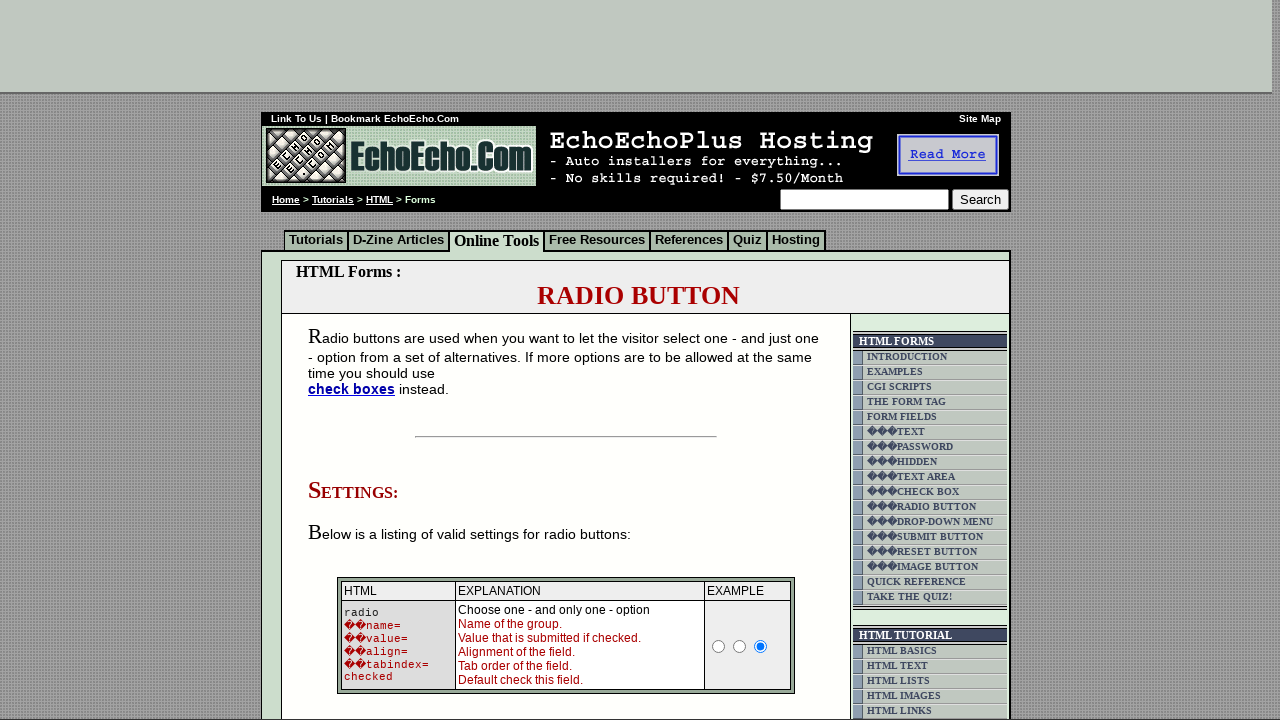

Waited for page DOM content to load
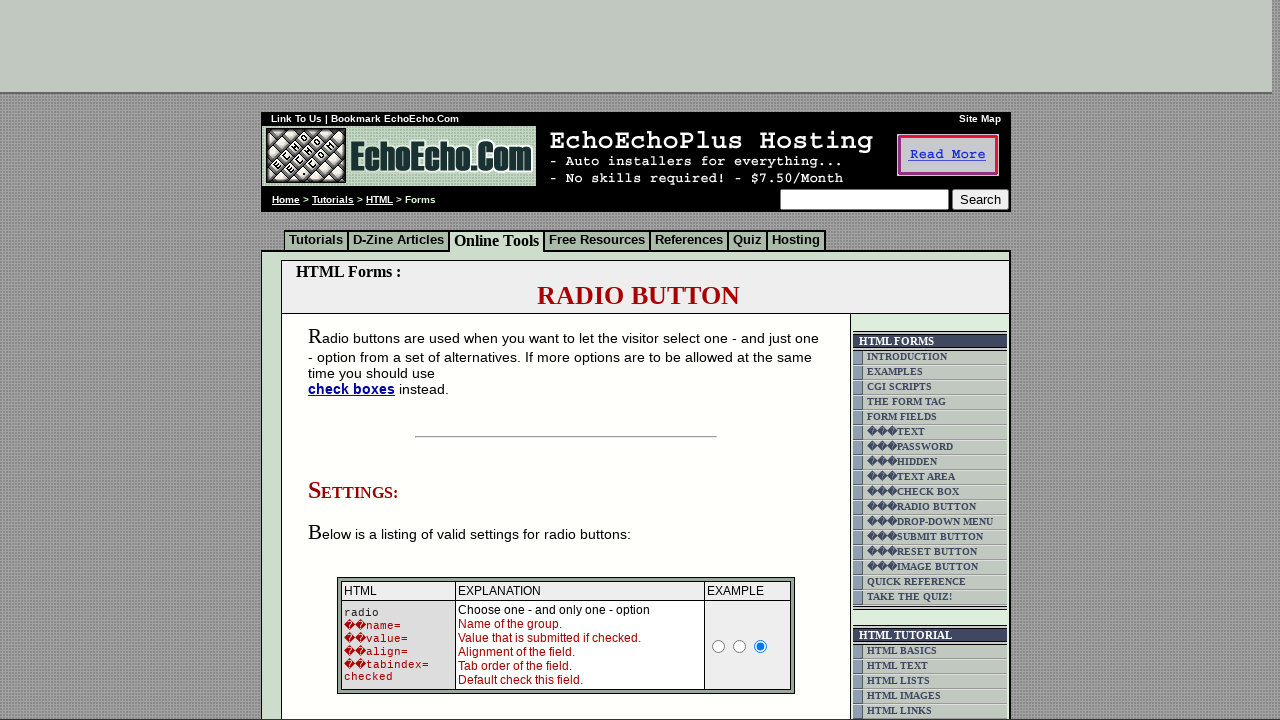

Radio button form elements are now visible on the page
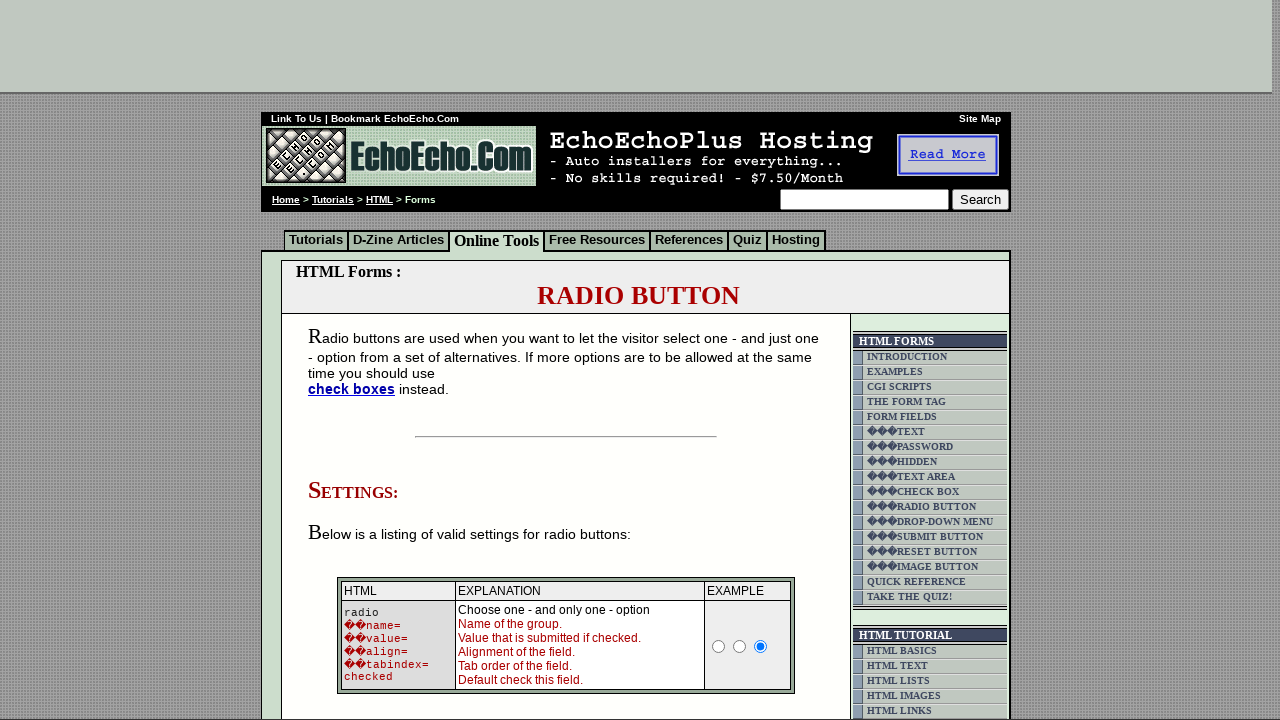

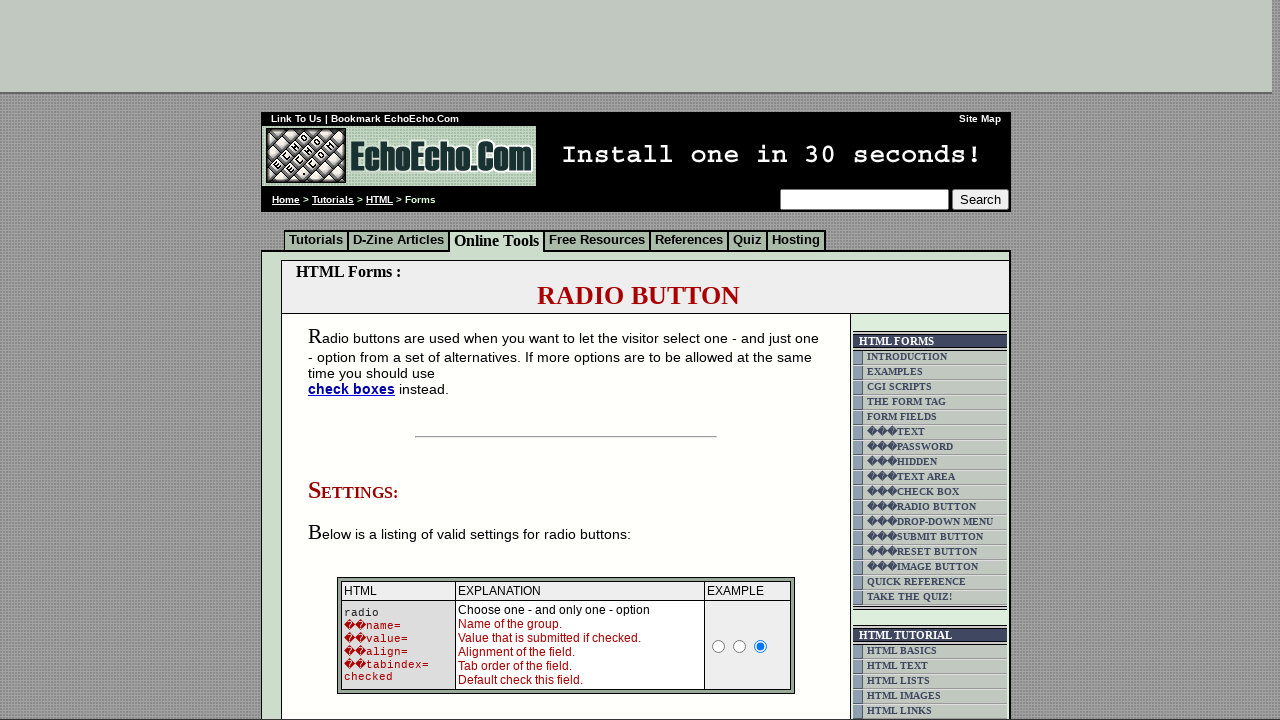